Tests jQuery UI datepicker by opening the calendar, navigating to next month, and selecting a date

Starting URL: https://jqueryui.com/datepicker/

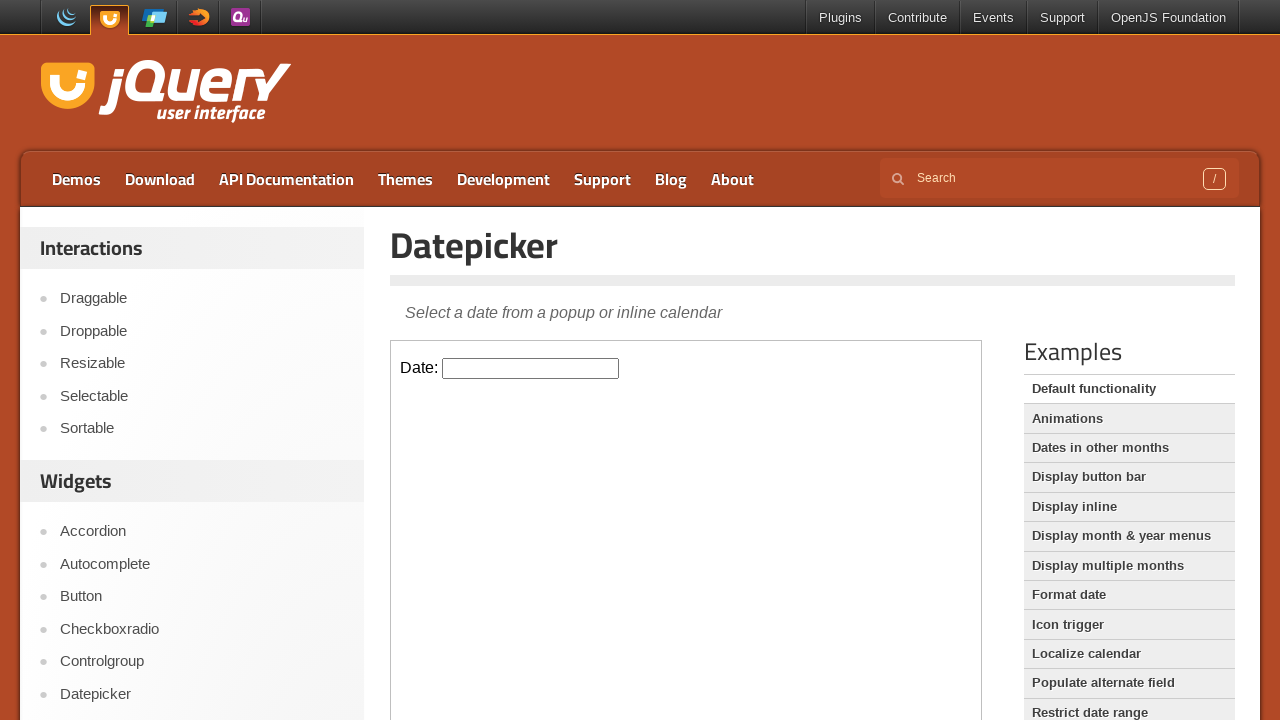

Located iframe containing the datepicker
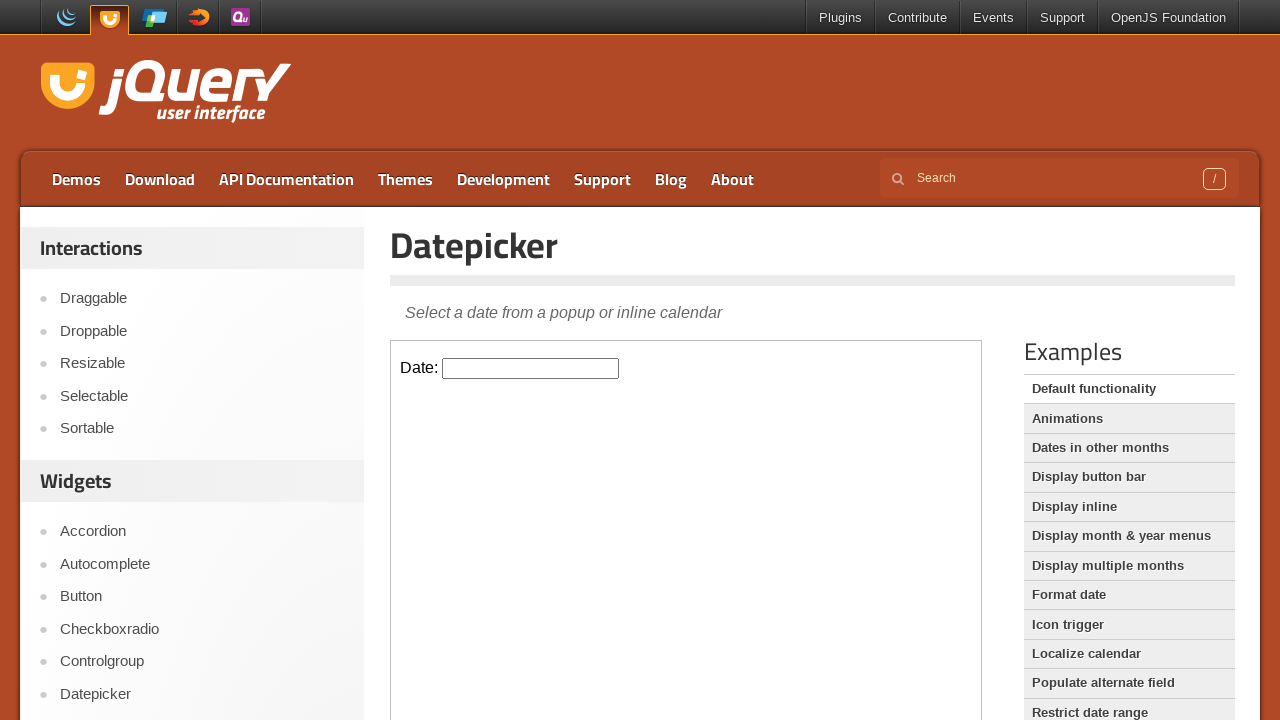

Clicked datepicker input to open calendar at (531, 368) on iframe >> nth=0 >> internal:control=enter-frame >> #datepicker
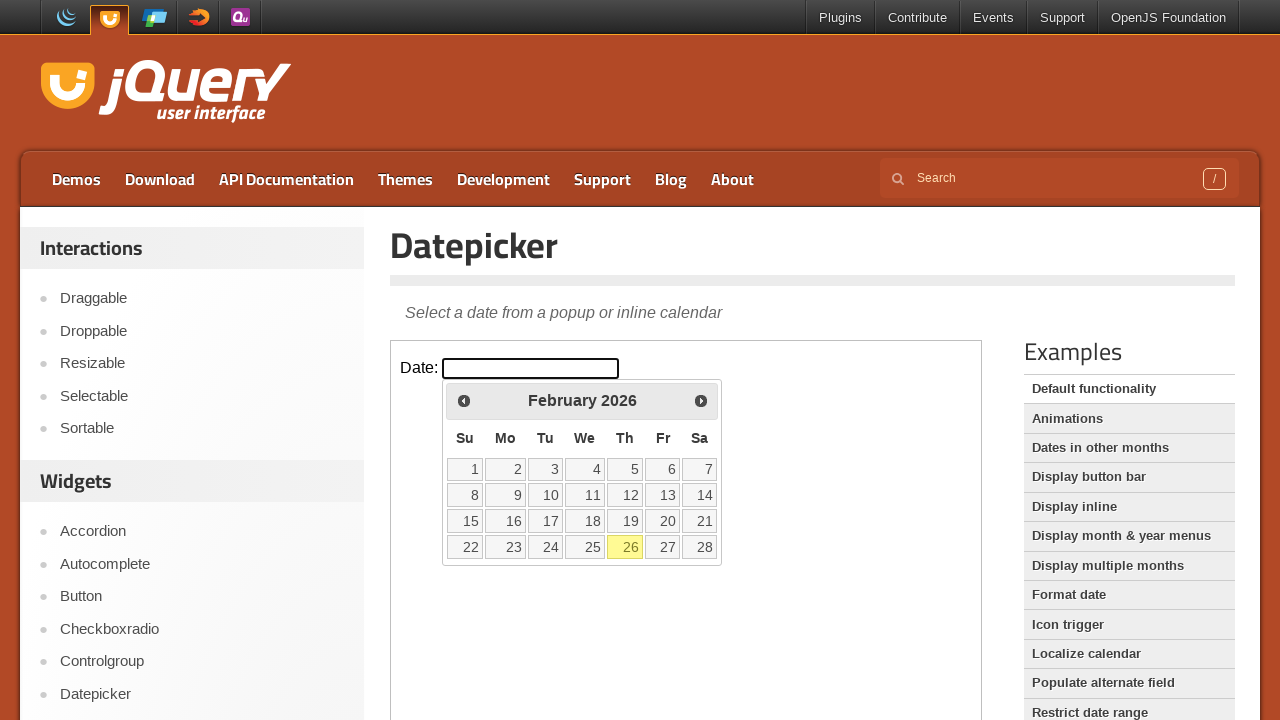

Clicked next month arrow to navigate to next month at (701, 400) on iframe >> nth=0 >> internal:control=enter-frame >> span.ui-icon.ui-icon-circle-t
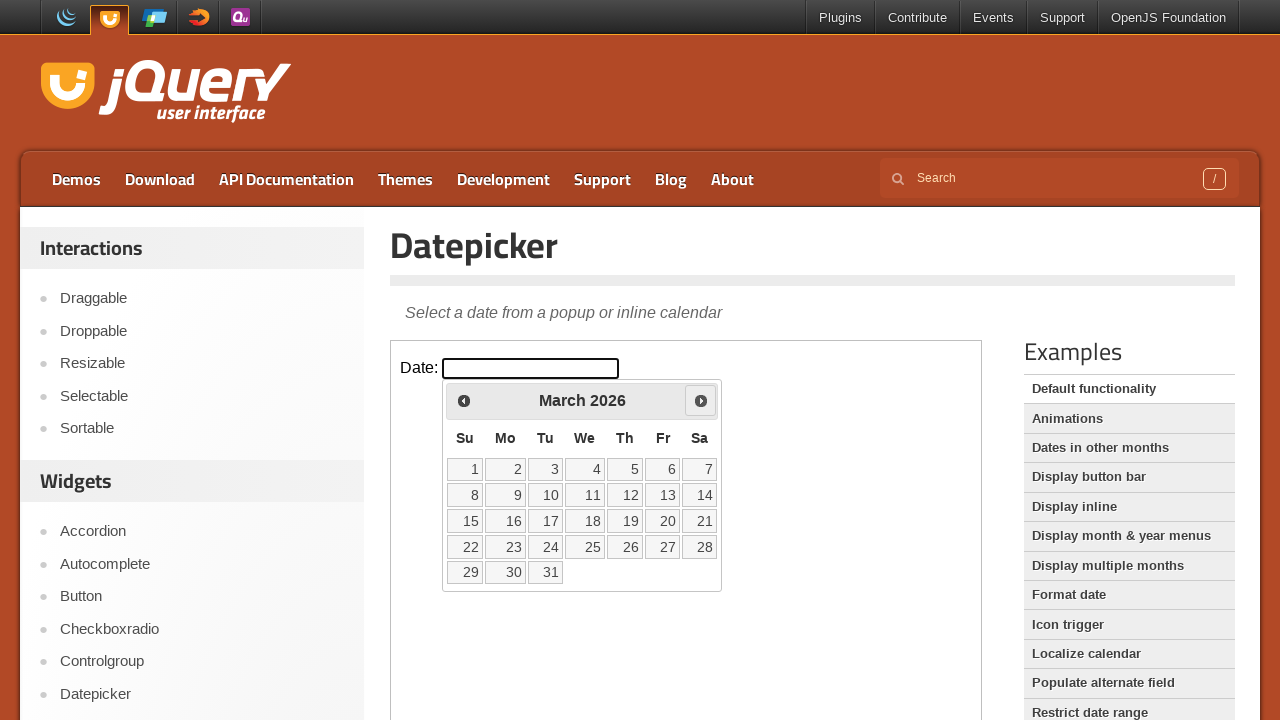

Selected the 5th day of the month from calendar at (625, 469) on iframe >> nth=0 >> internal:control=enter-frame >> table tbody tr td >> nth=4
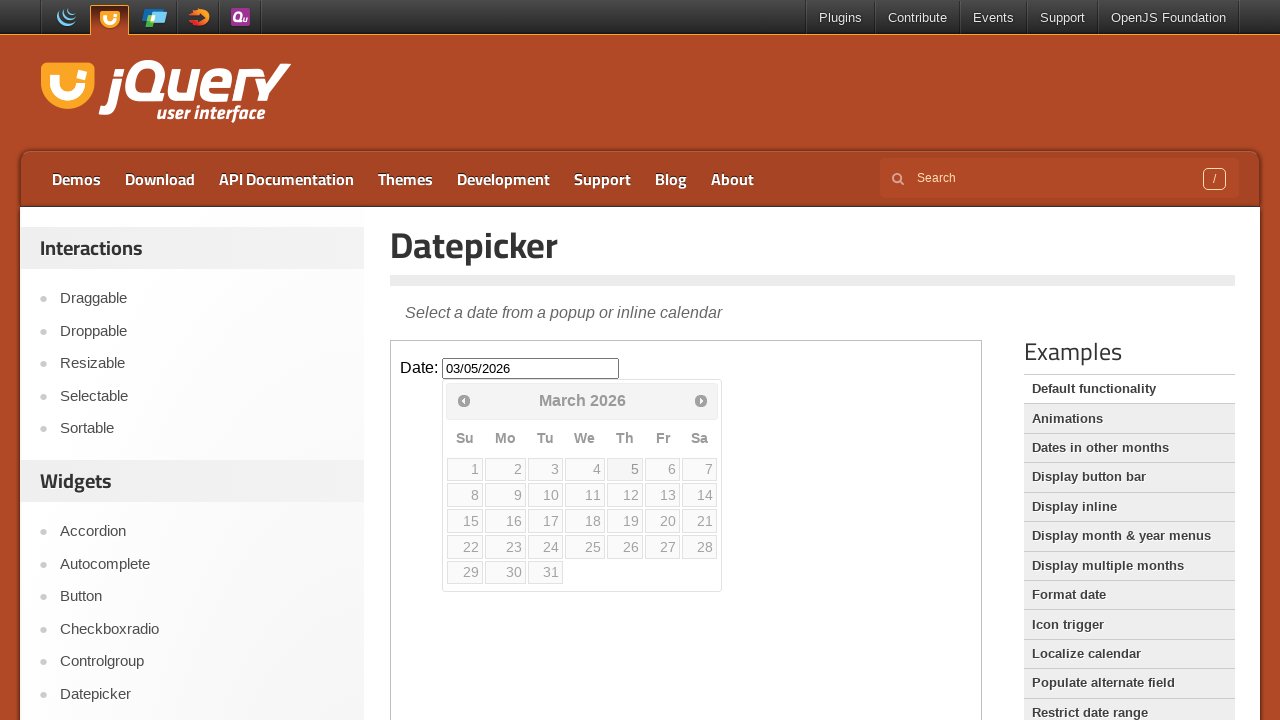

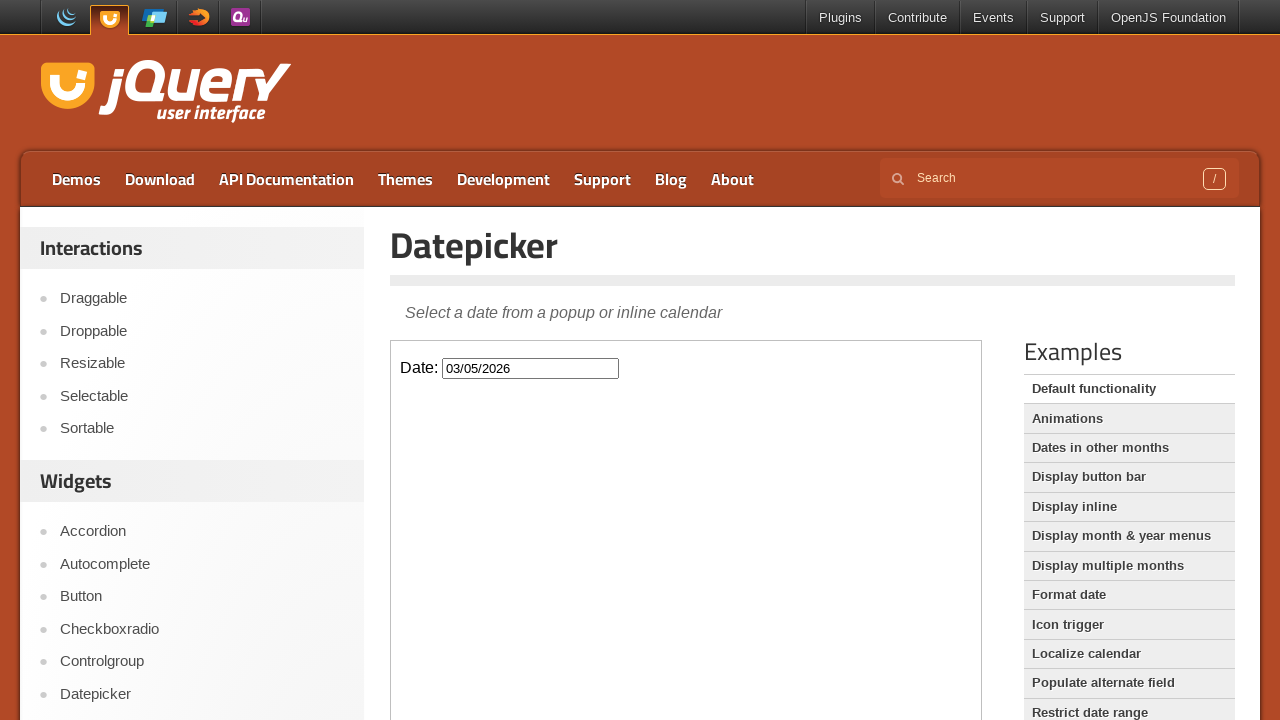